Tests the nickname generator functionality by clicking the generate button and waiting for a generated nickname to appear

Starting URL: https://nick-name.ru/generate/

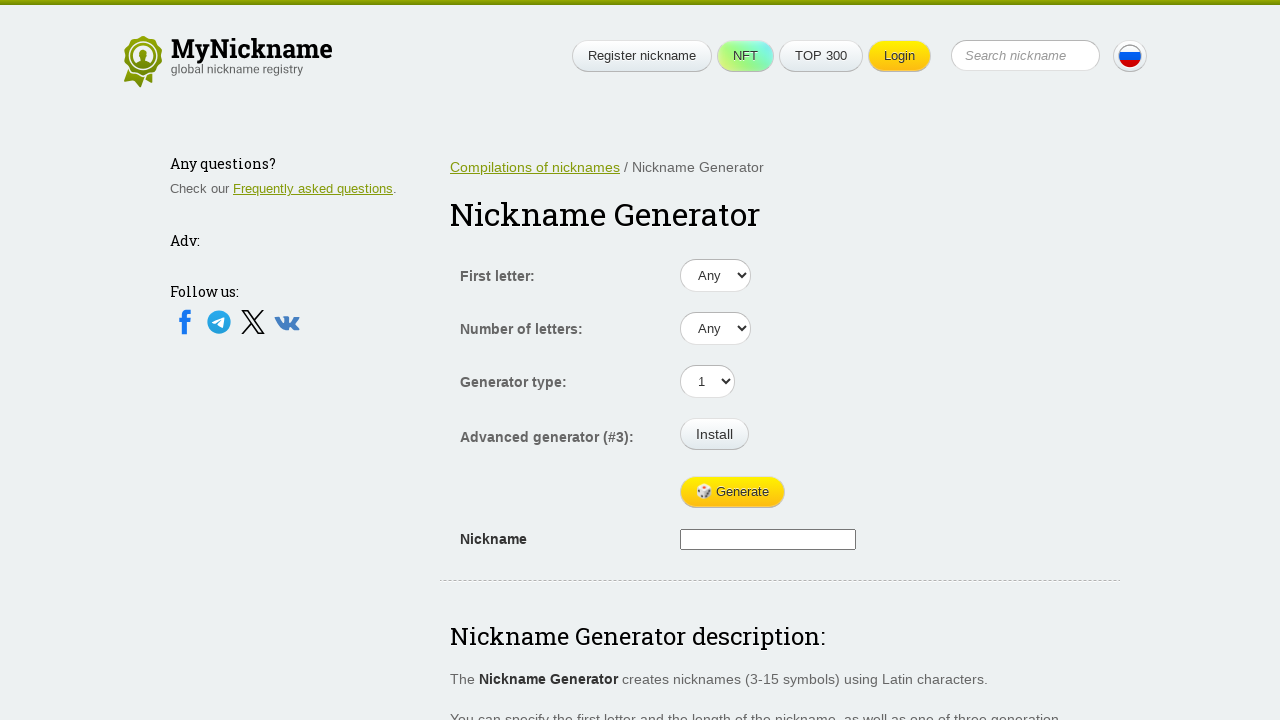

Clicked the generate nickname button at (732, 492) on xpath=/html/body/div[1]/div[1]/div[1]/div[2]/form/table/tbody/tr[5]/td[2]/input
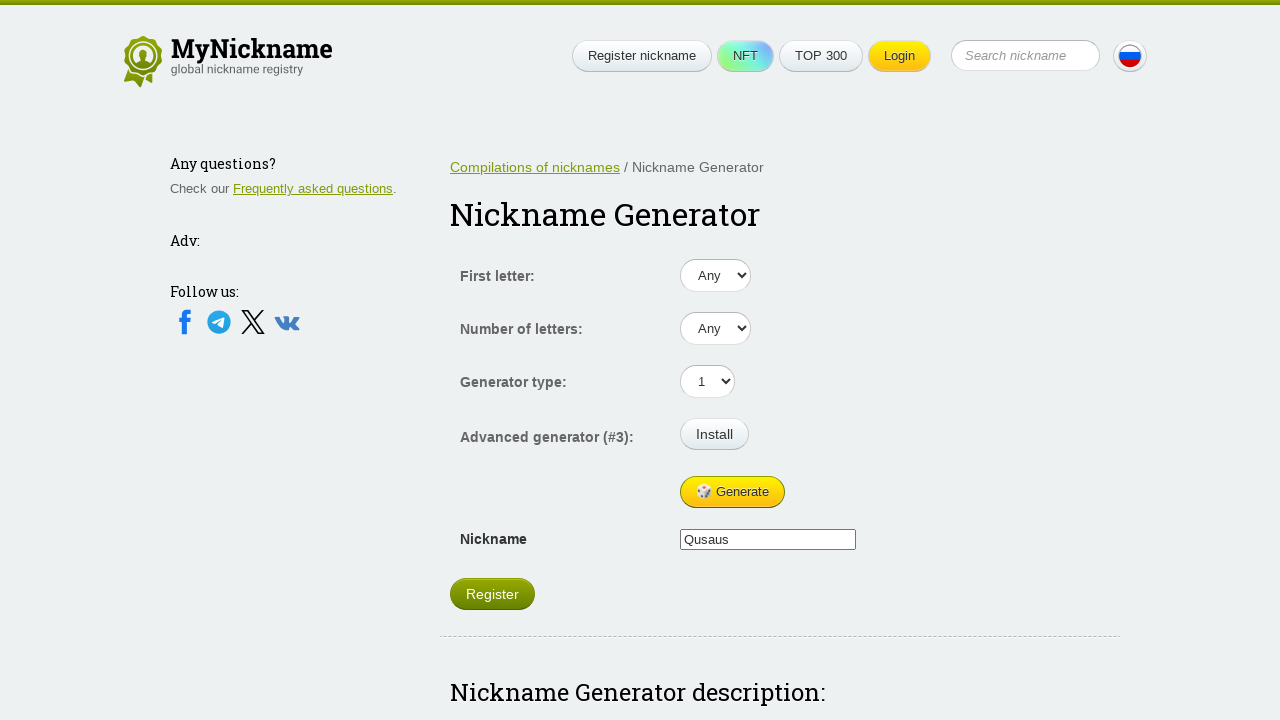

Generated nickname appeared on the page
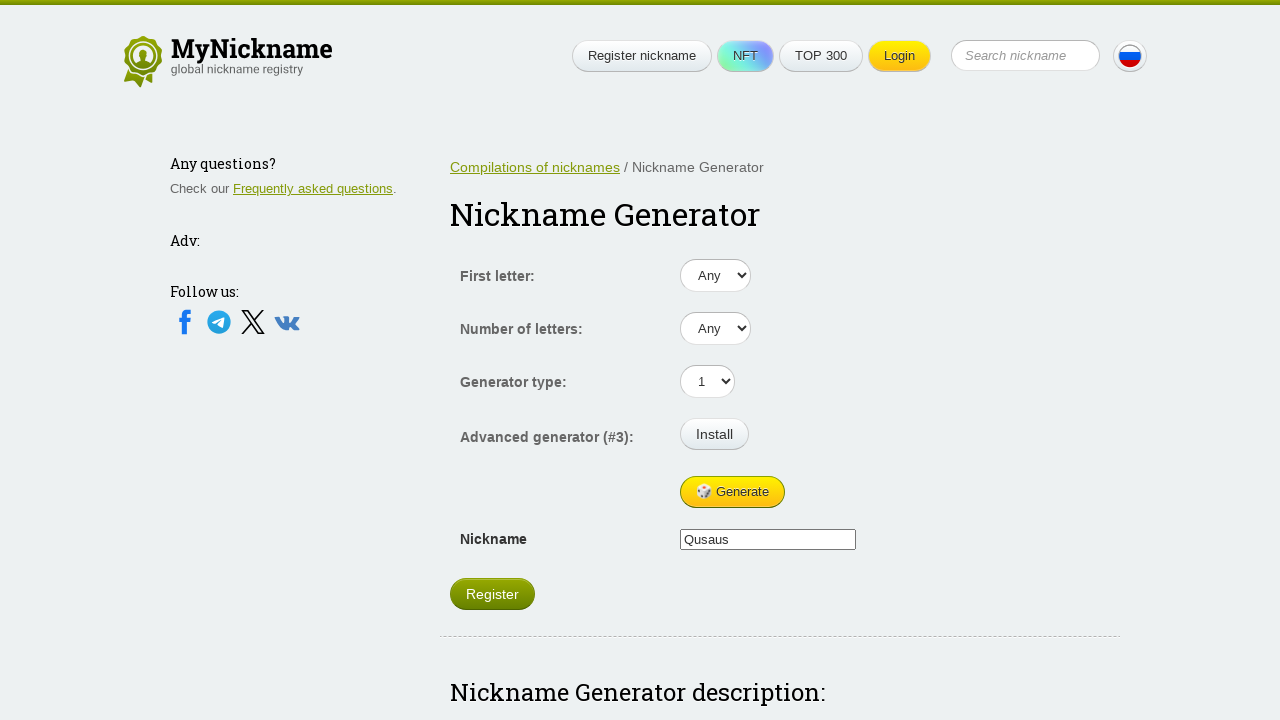

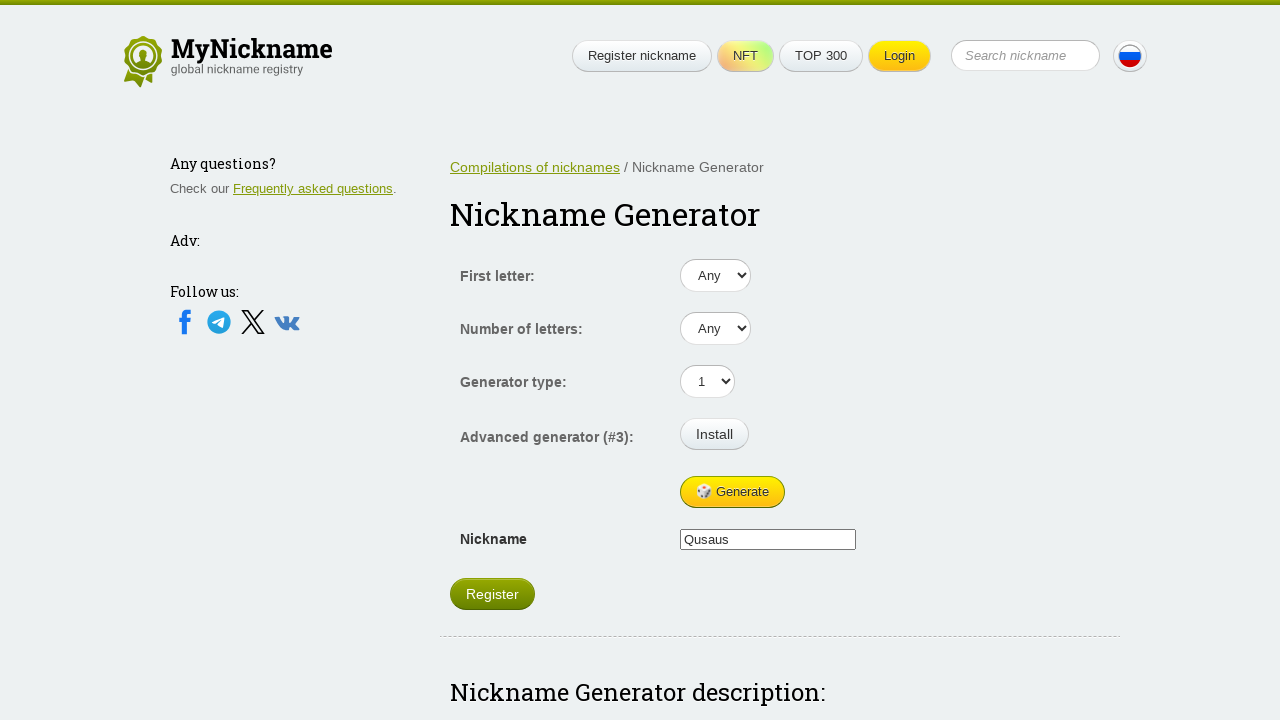